Tests switching to an iframe and interacting with elements inside it by typing in an autocomplete text field

Starting URL: https://jqueryui.com/autocomplete

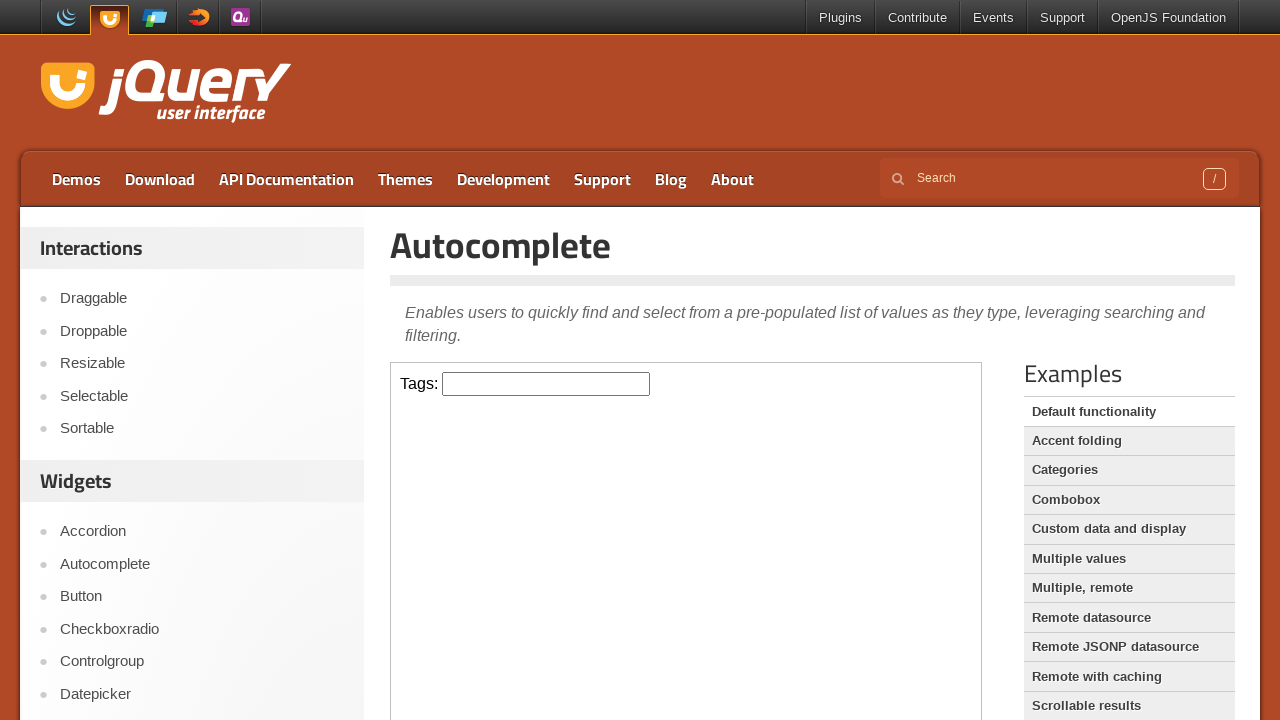

Located iframe element with selector //div[@id='content']/iframe[@class='demo-frame']
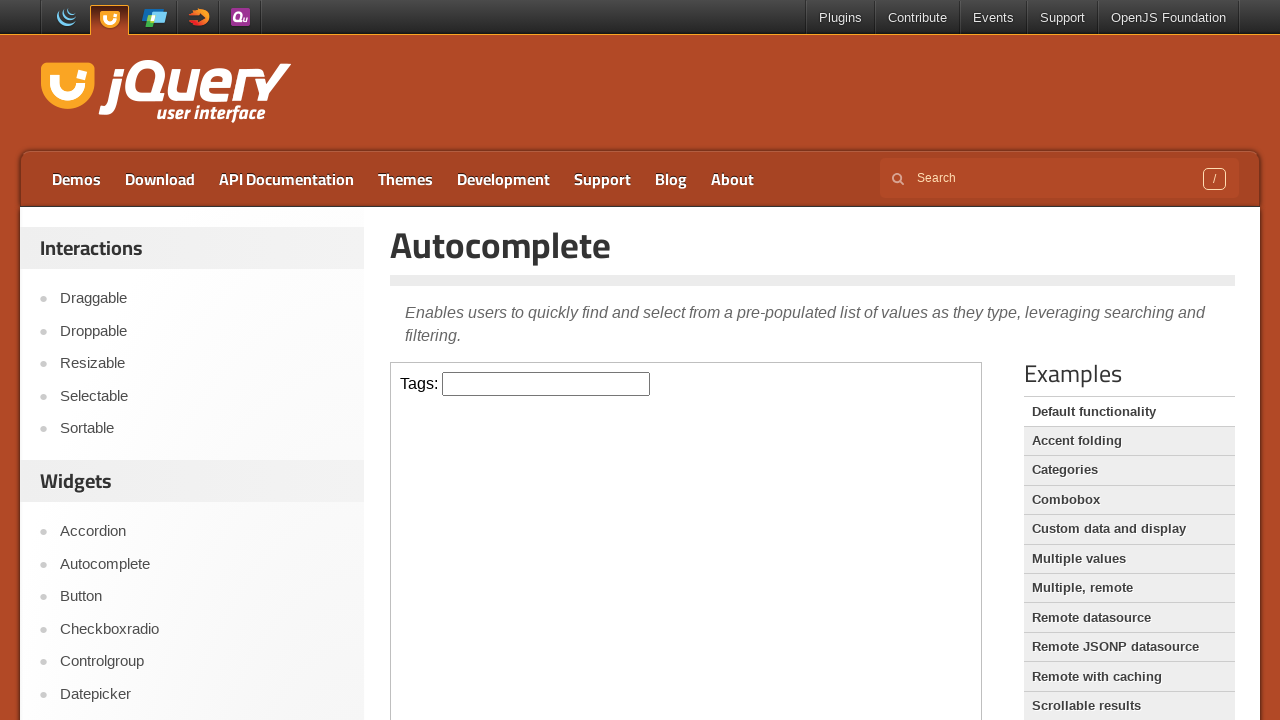

Typed 'test' into the tags autocomplete field inside the iframe on xpath=//div[@id='content']/iframe[@class='demo-frame'] >> internal:control=enter
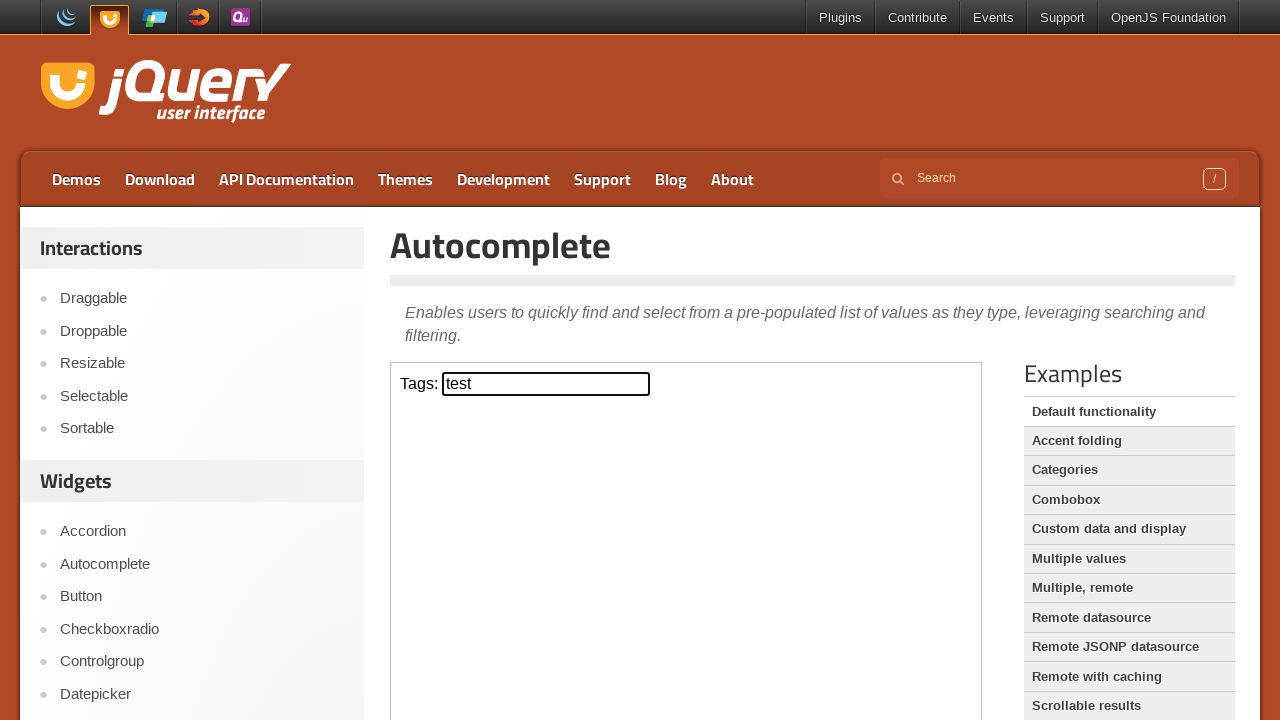

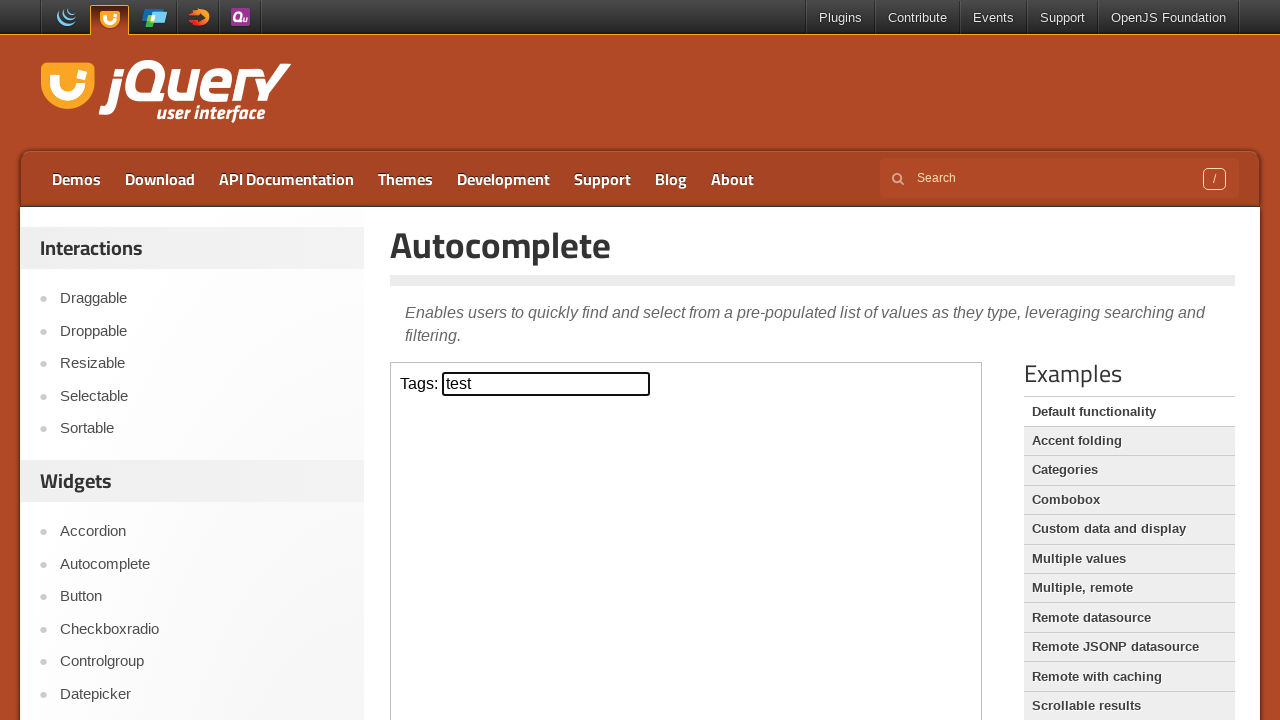